Tests various alert buttons on the DemoQA alerts page including standard alerts, timer alerts, confirm dialogs, and prompt dialogs

Starting URL: https://demoqa.com/alerts

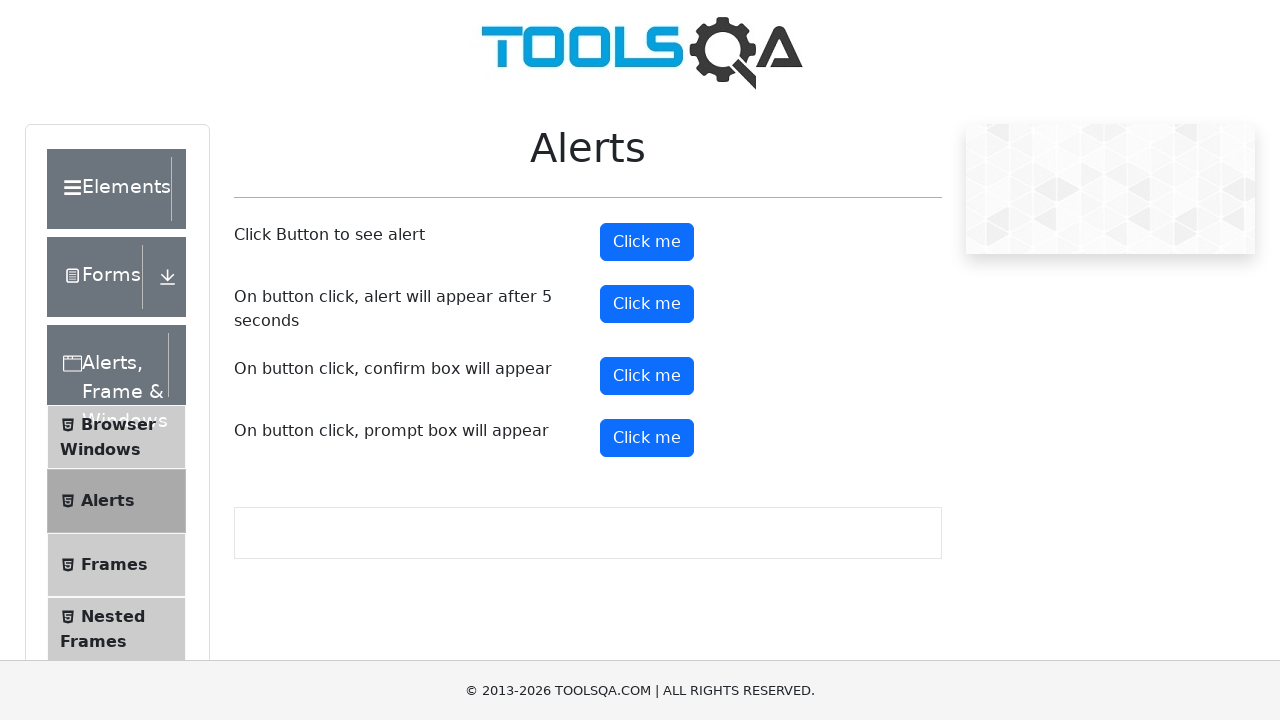

Set up dialog handler to accept all dialogs
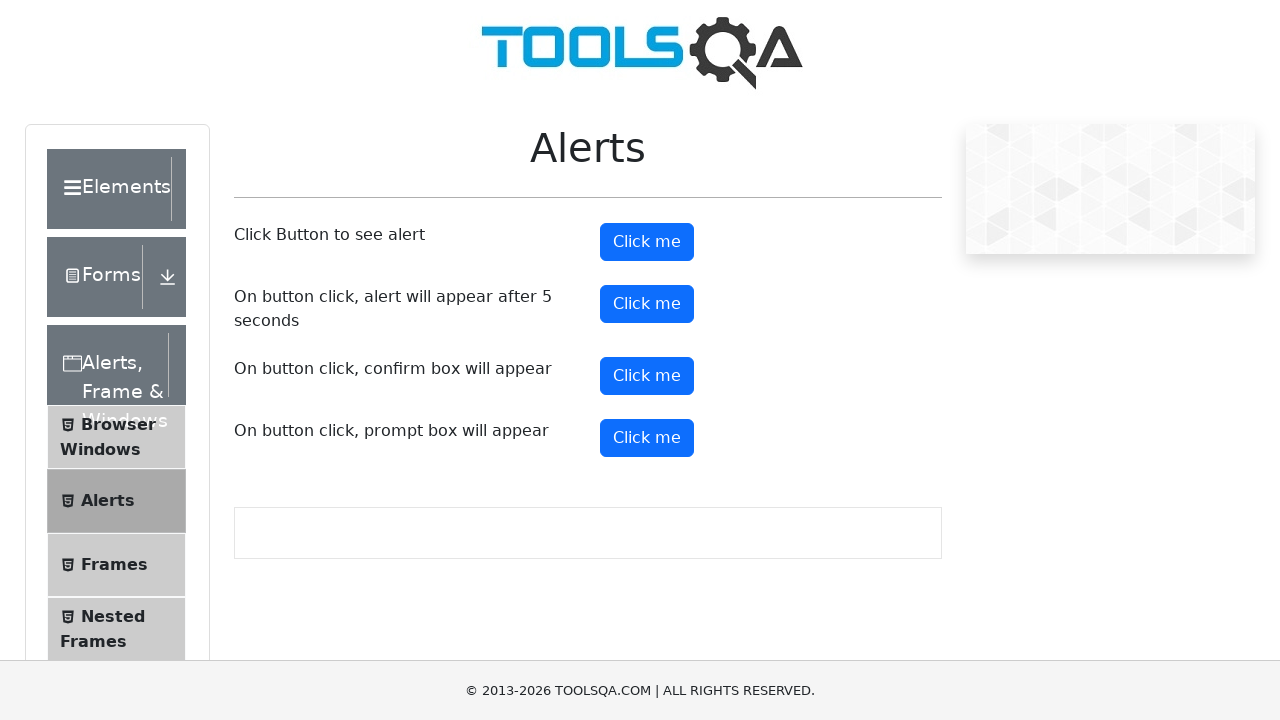

Clicked the standard alert button at (647, 242) on button#alertButton
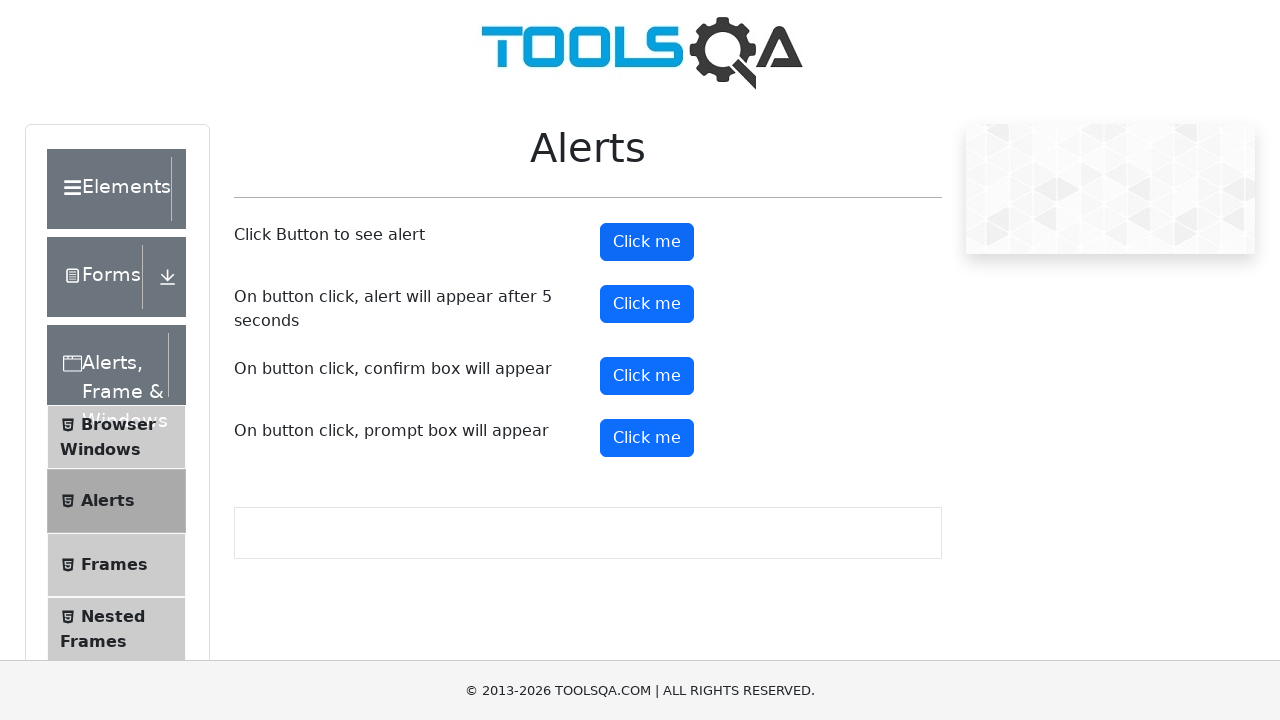

Clicked the timer alert button at (647, 304) on button#timerAlertButton
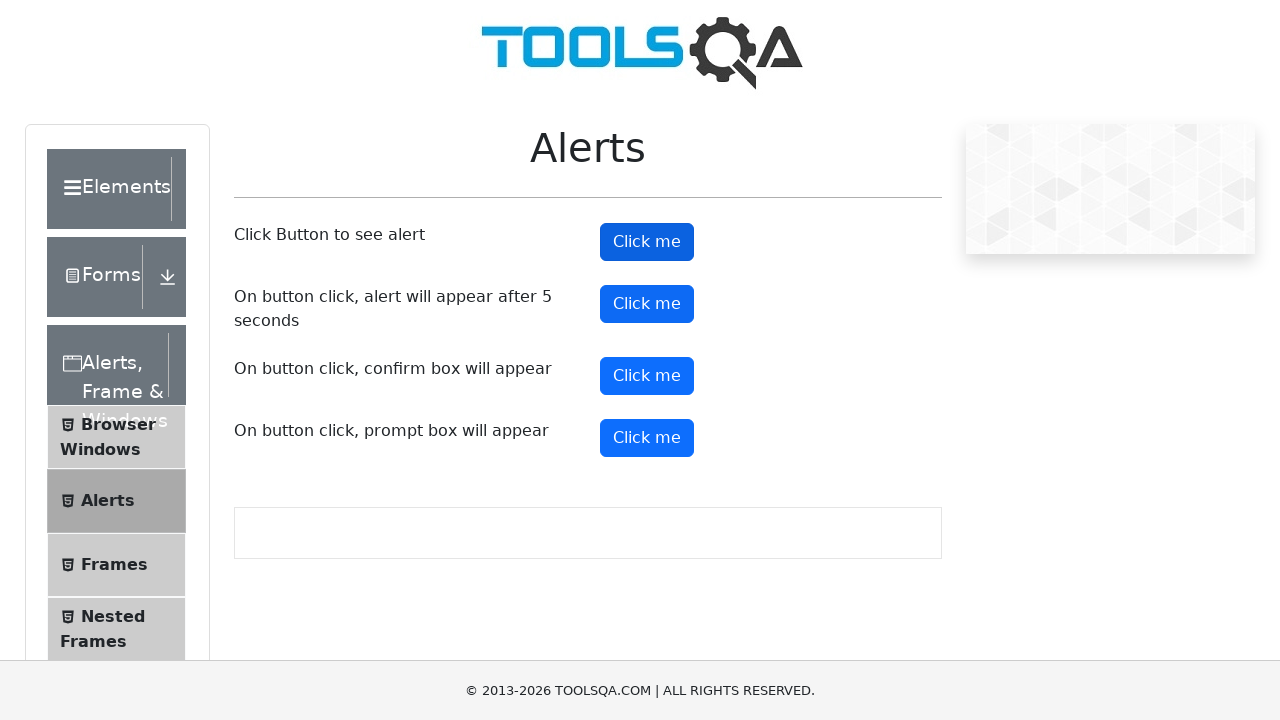

Clicked the confirm dialog button at (647, 376) on button#confirmButton
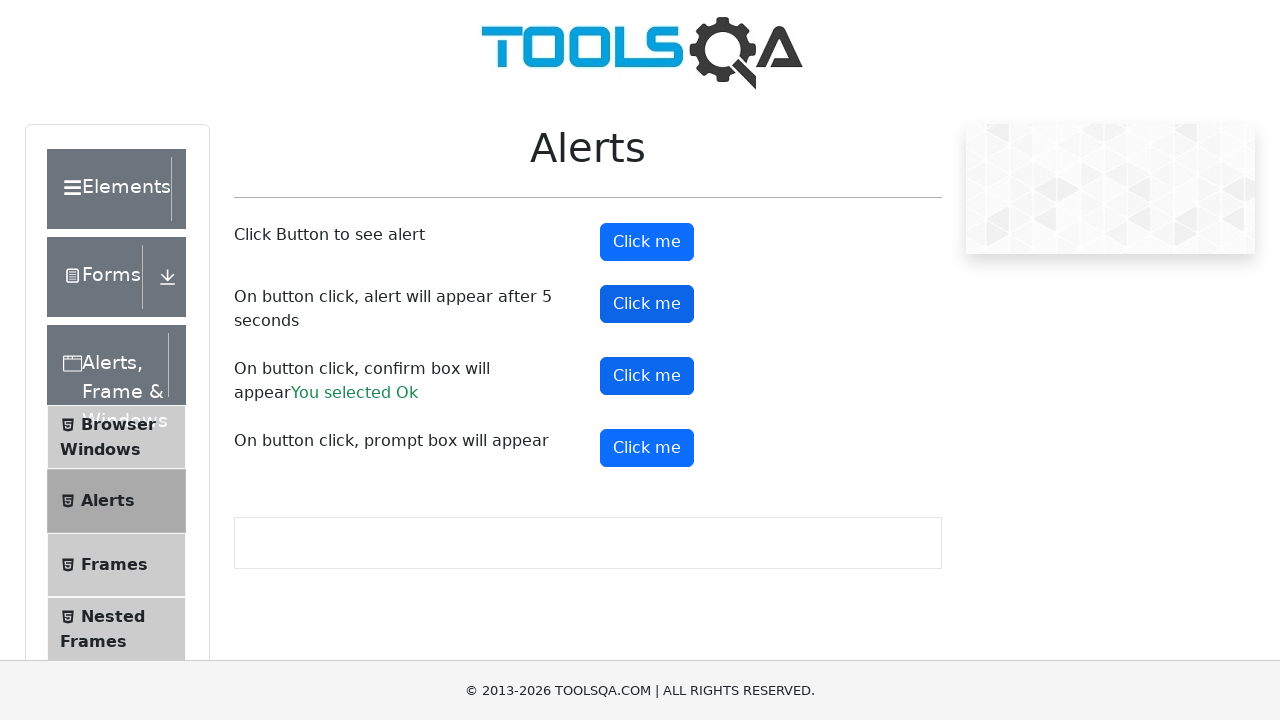

Clicked the prompt dialog button at (647, 448) on button#promtButton
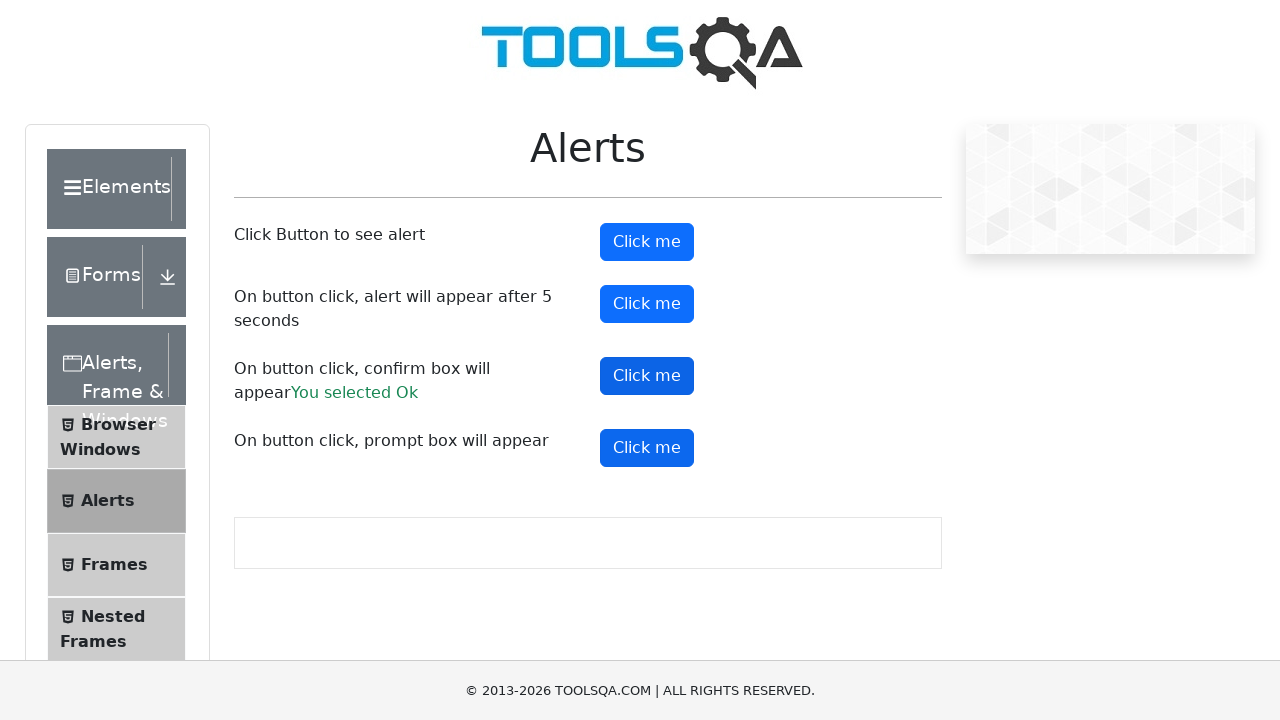

Waited for all dialog interactions to complete
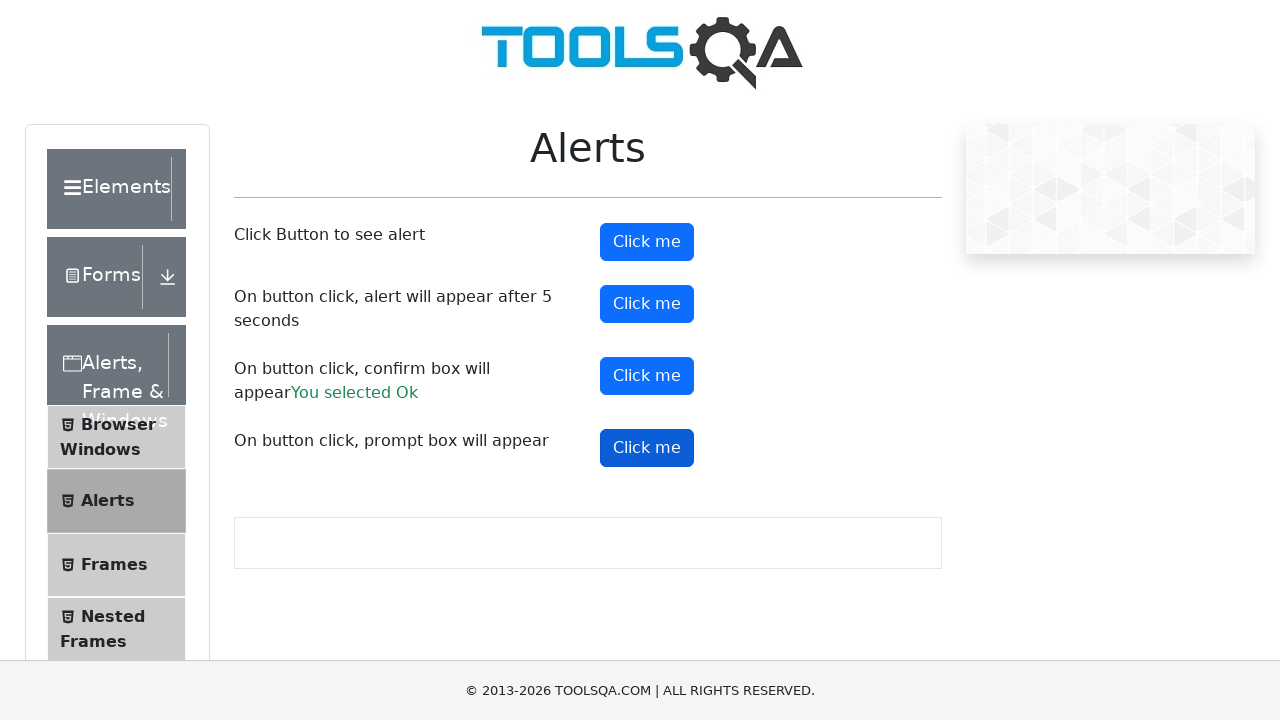

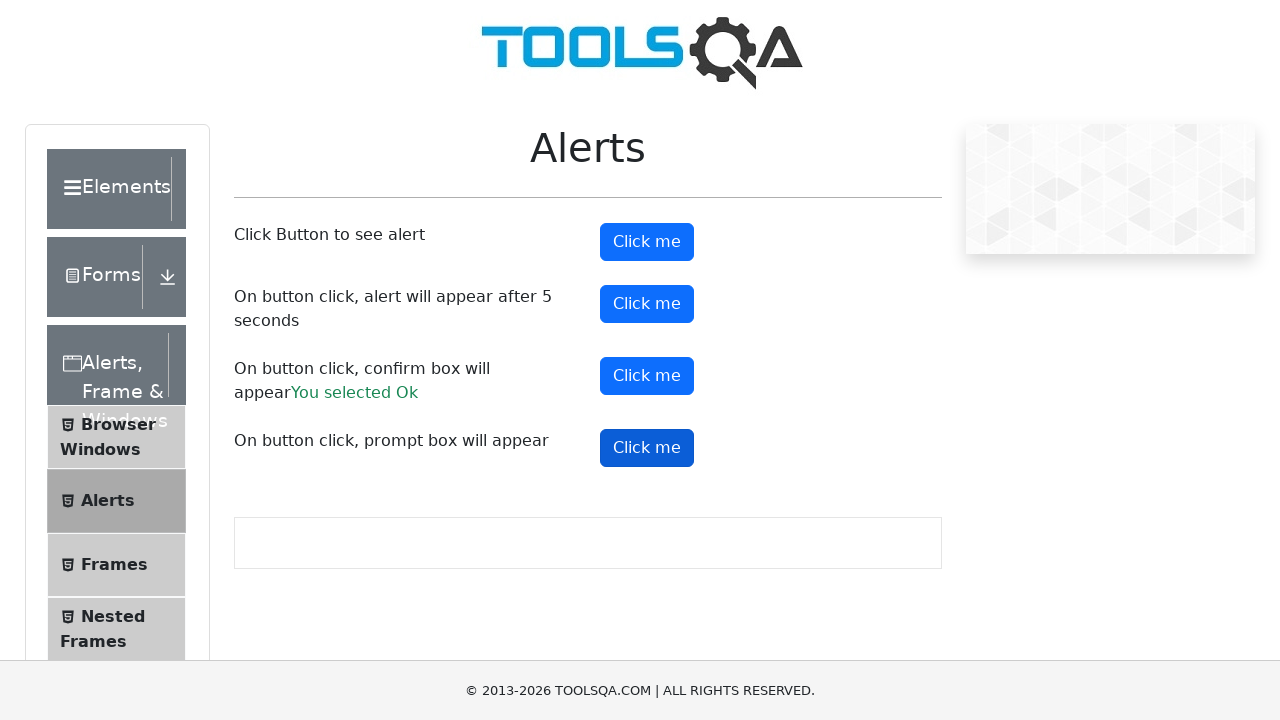